Tests navigation from the Sauce Labs homepage to the pricing page

Starting URL: https://www.saucelabs.com

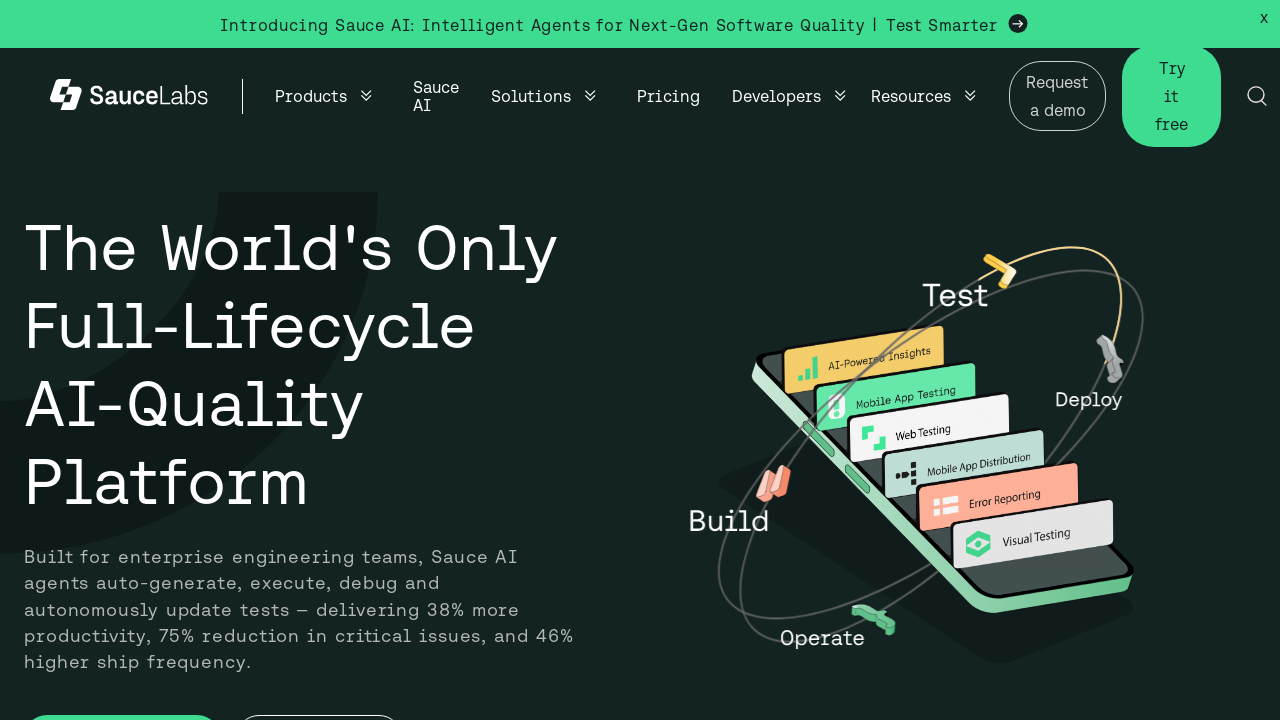

Navigated to Sauce Labs pricing page
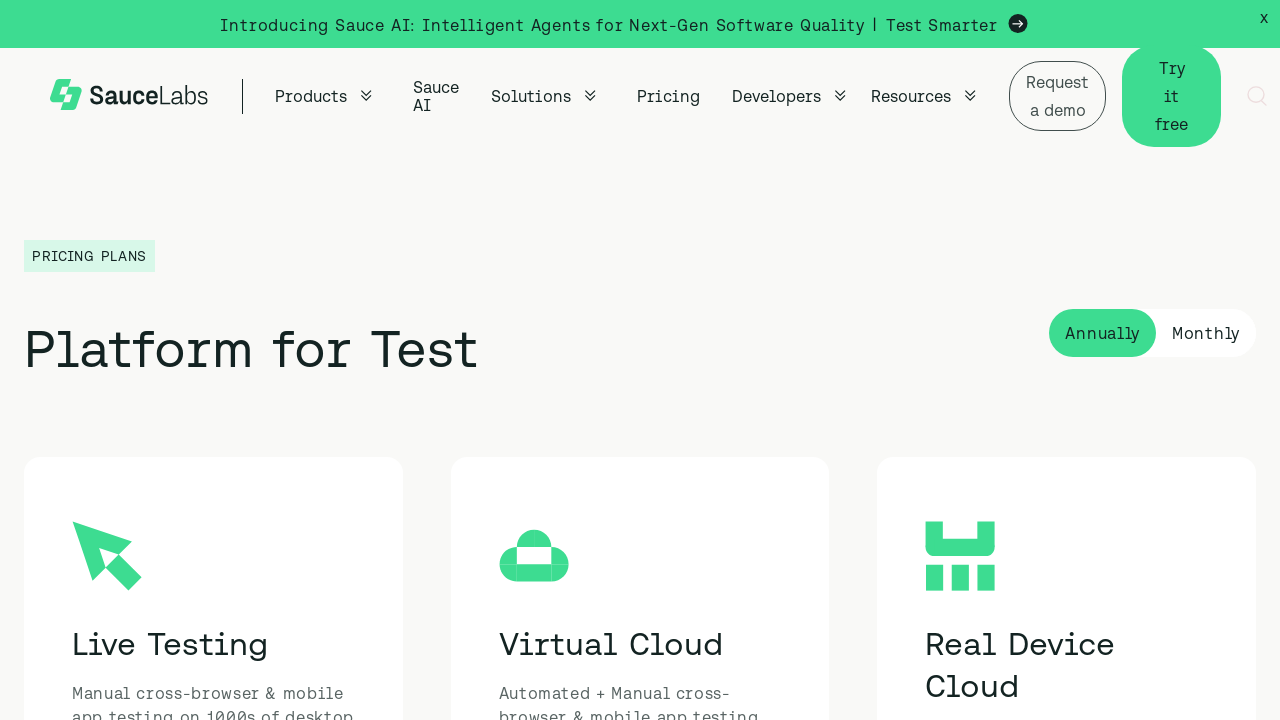

Verified that page URL is https://saucelabs.com/pricing
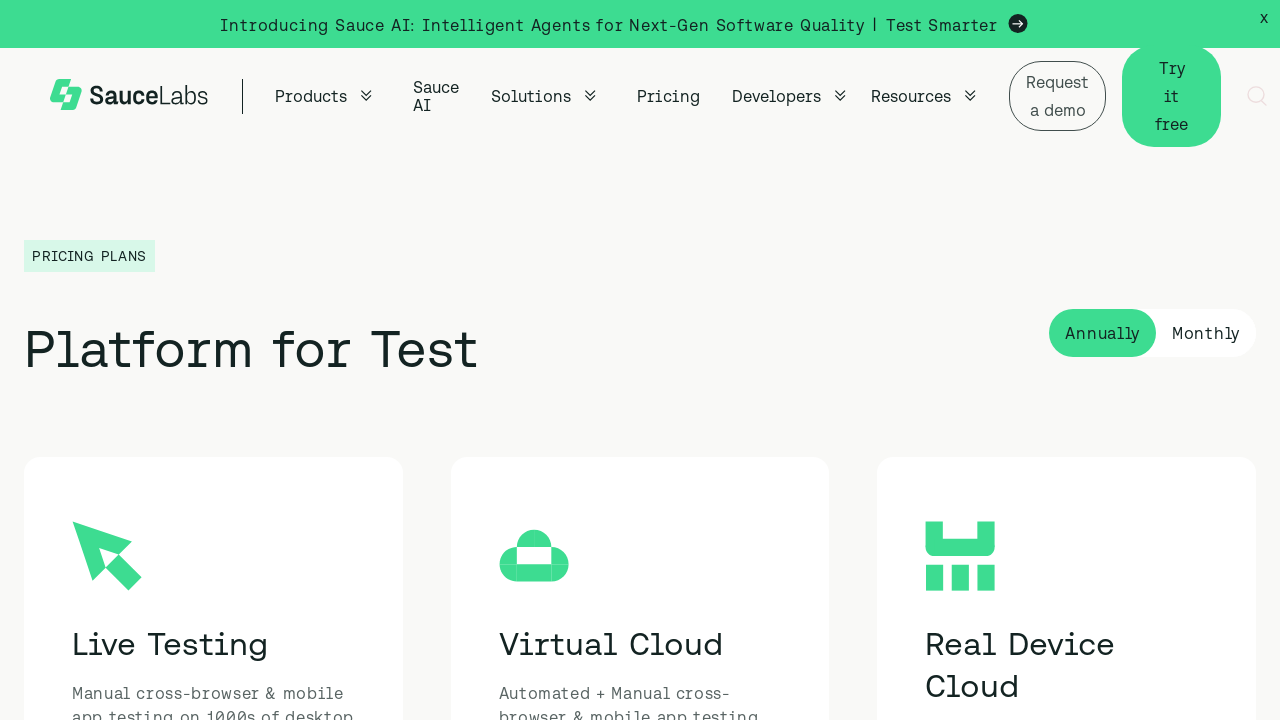

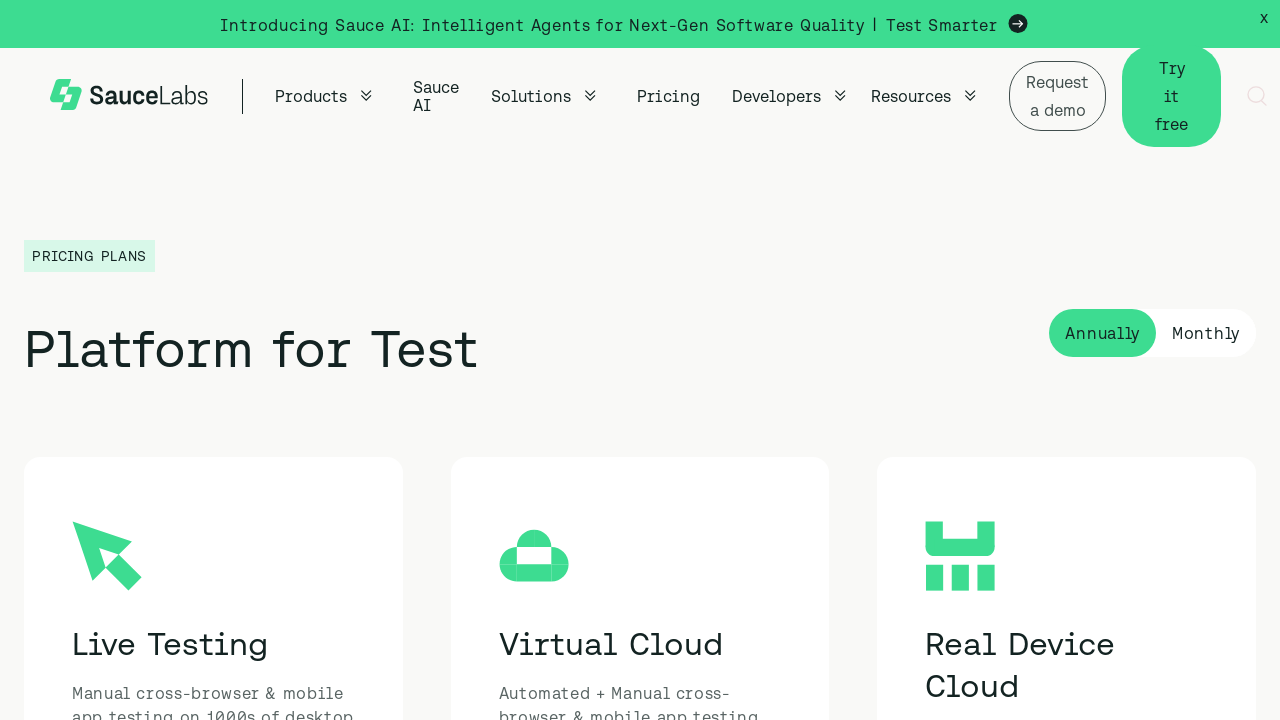